Tests a form submission on DemoQA by filling out text fields for name, email, and addresses, then verifying the submitted data appears in the output

Starting URL: https://demoqa.com/text-box

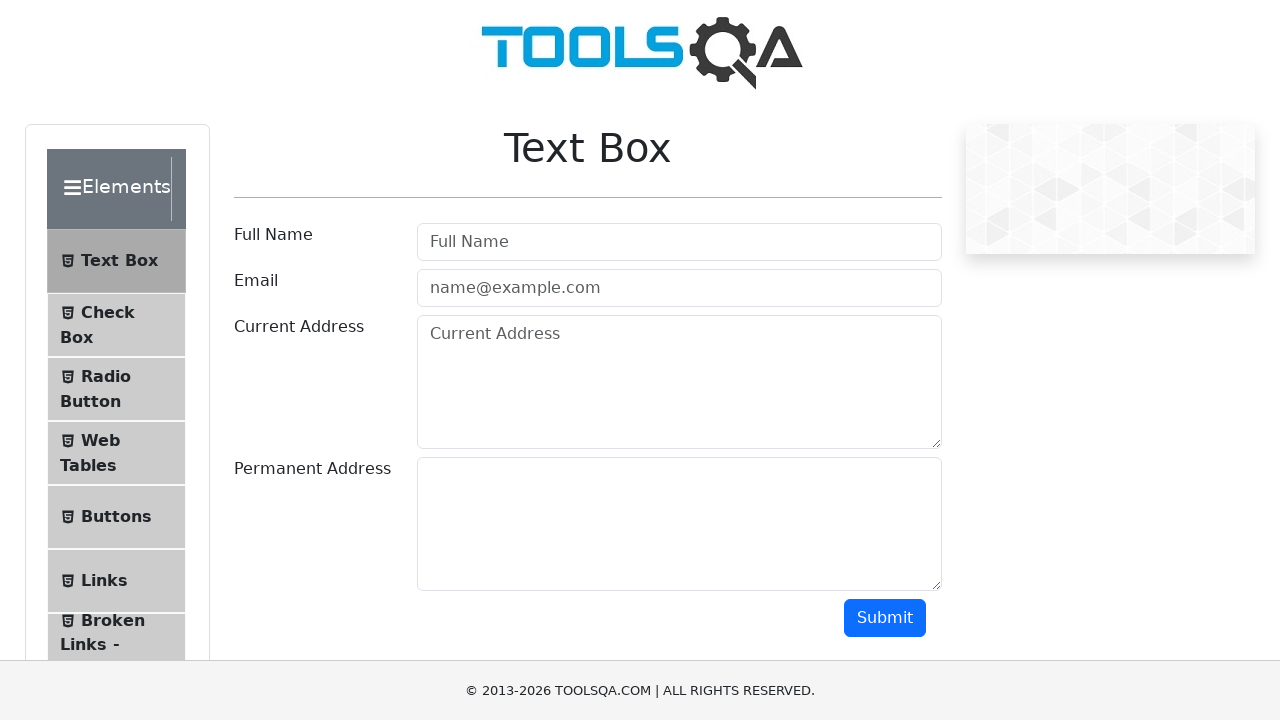

Filled userName field with 'tri-kota' on #userName
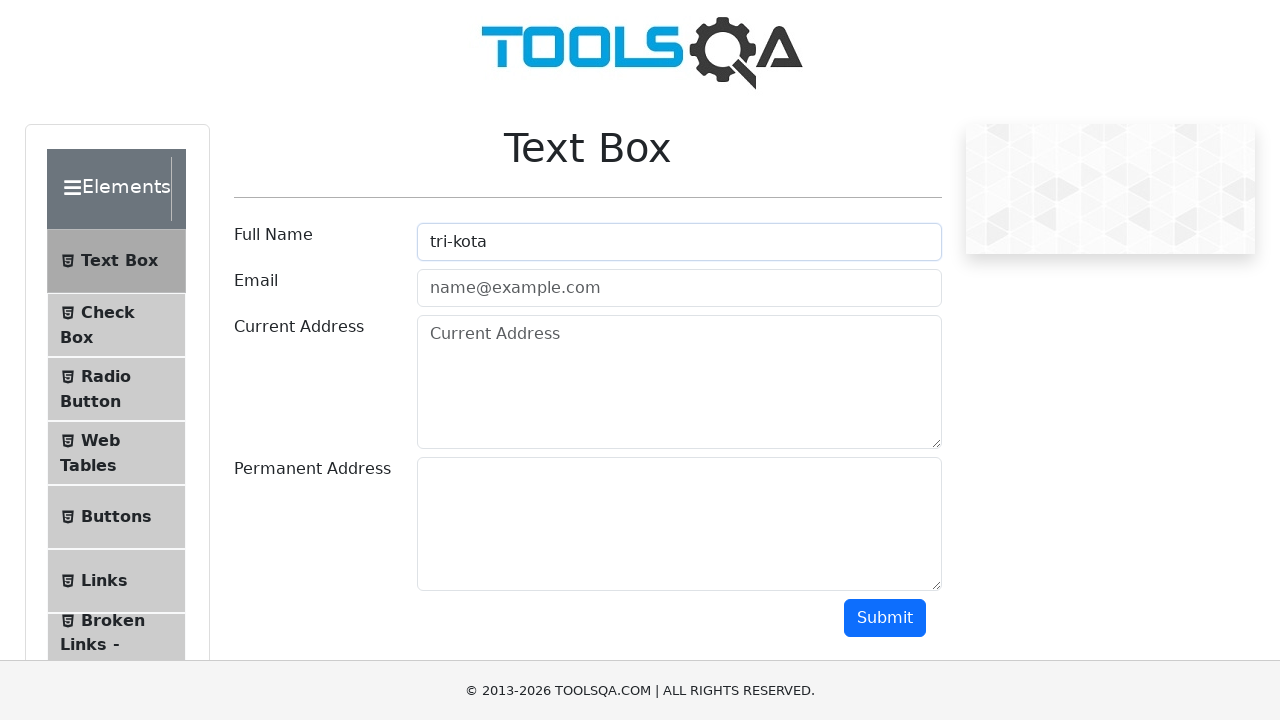

Filled userEmail field with 'test@gmail.com' on #userEmail
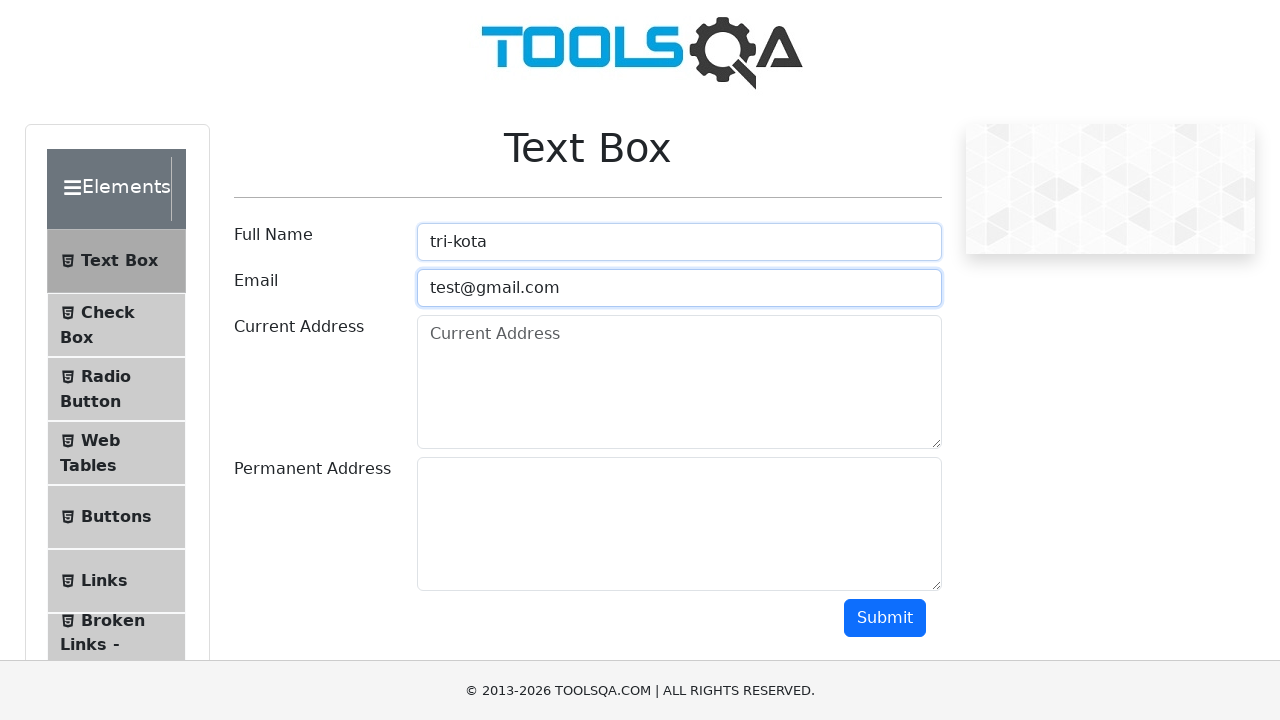

Filled currentAddress field with 'test currentAddress' on #currentAddress
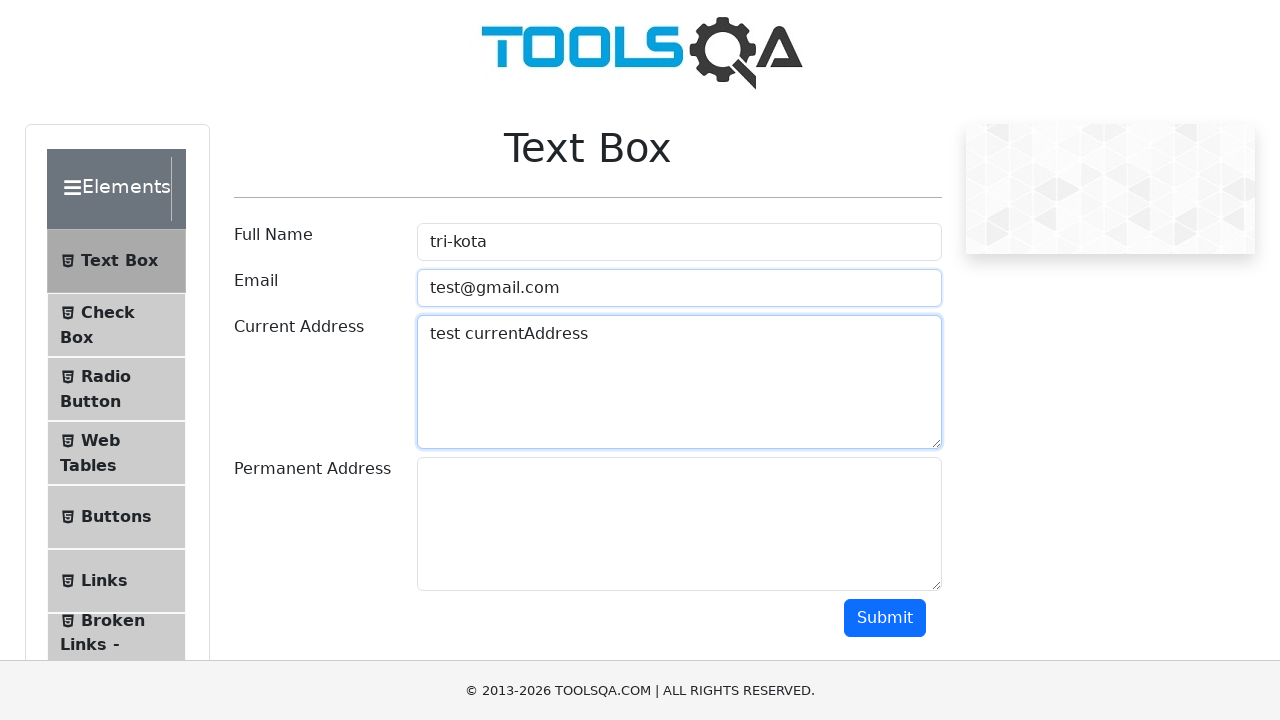

Filled permanentAddress field with 'test permanentAddress' on #permanentAddress
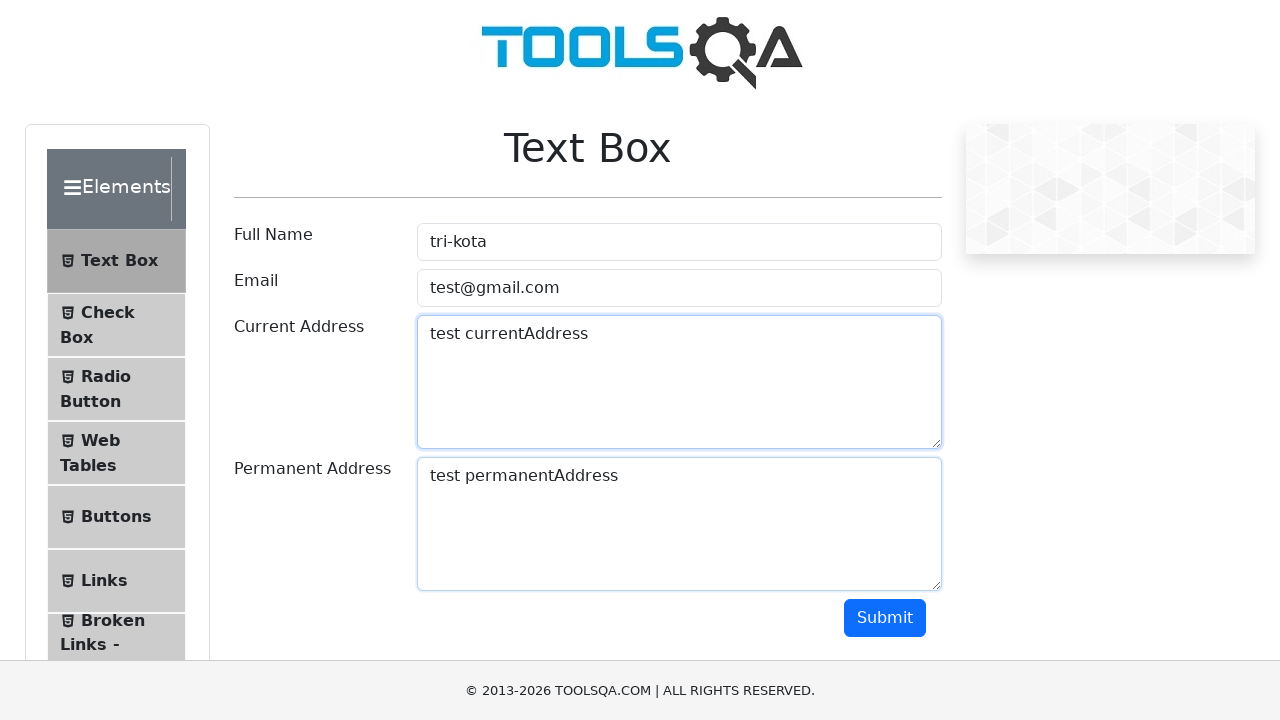

Scrolled to bottom of page to reveal submit button
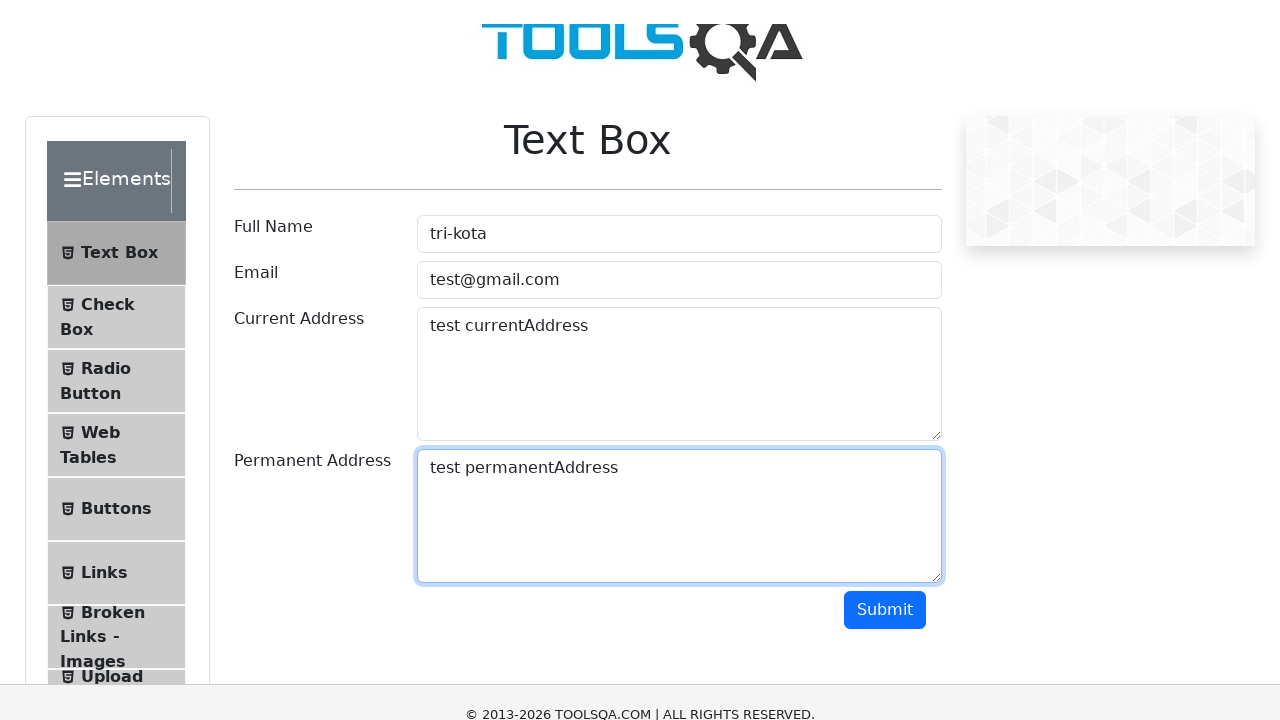

Clicked submit button at (885, 19) on #submit
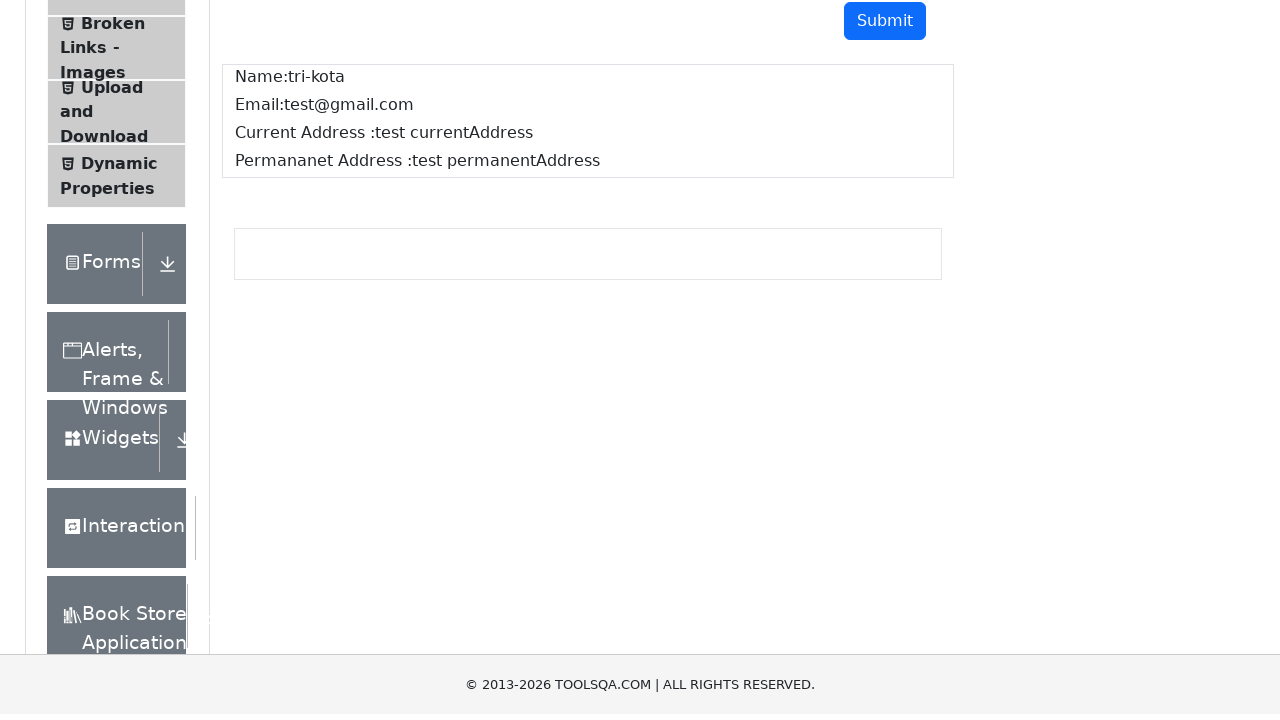

Output section became visible after form submission
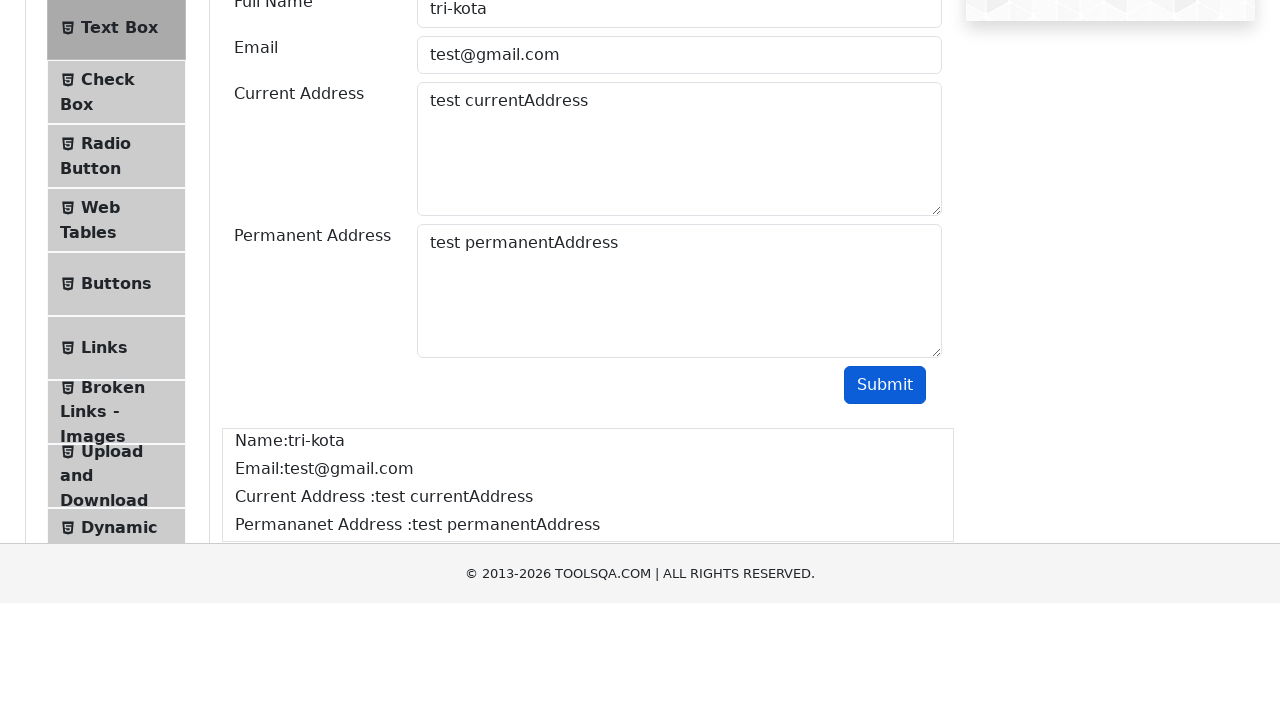

Verified name 'tri-kota' appears in output
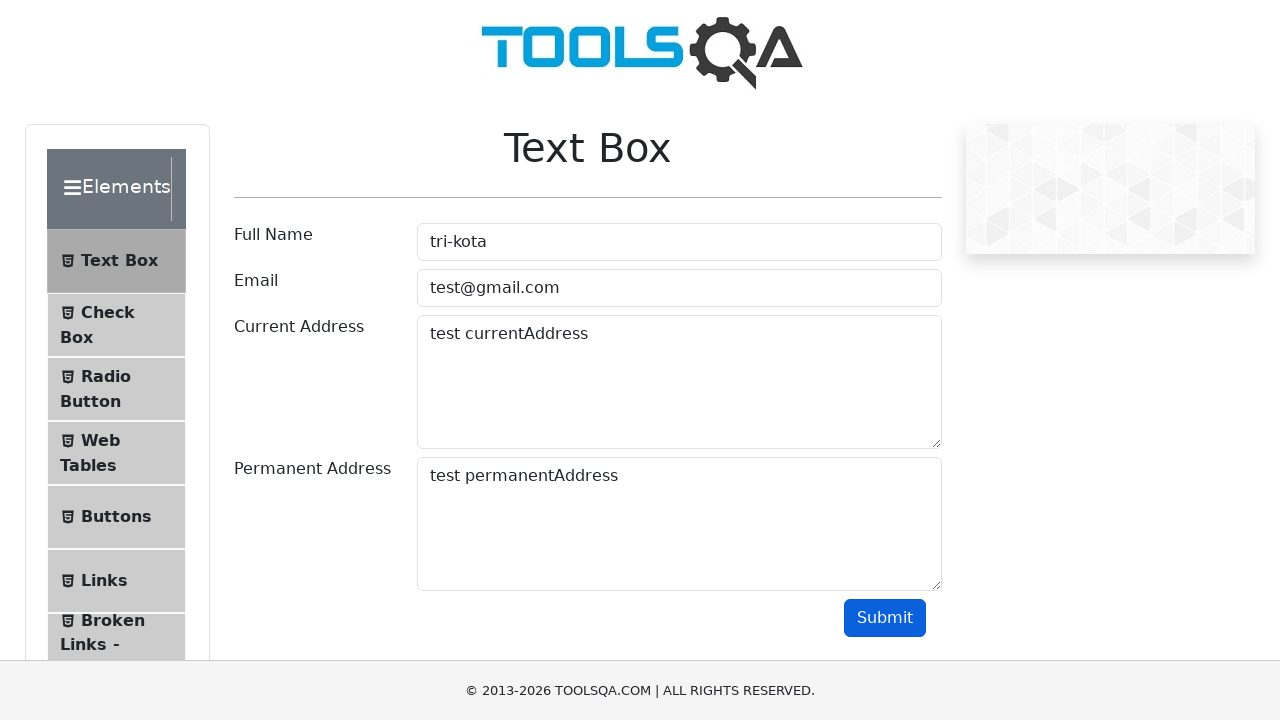

Verified email 'test@gmail.com' appears in output
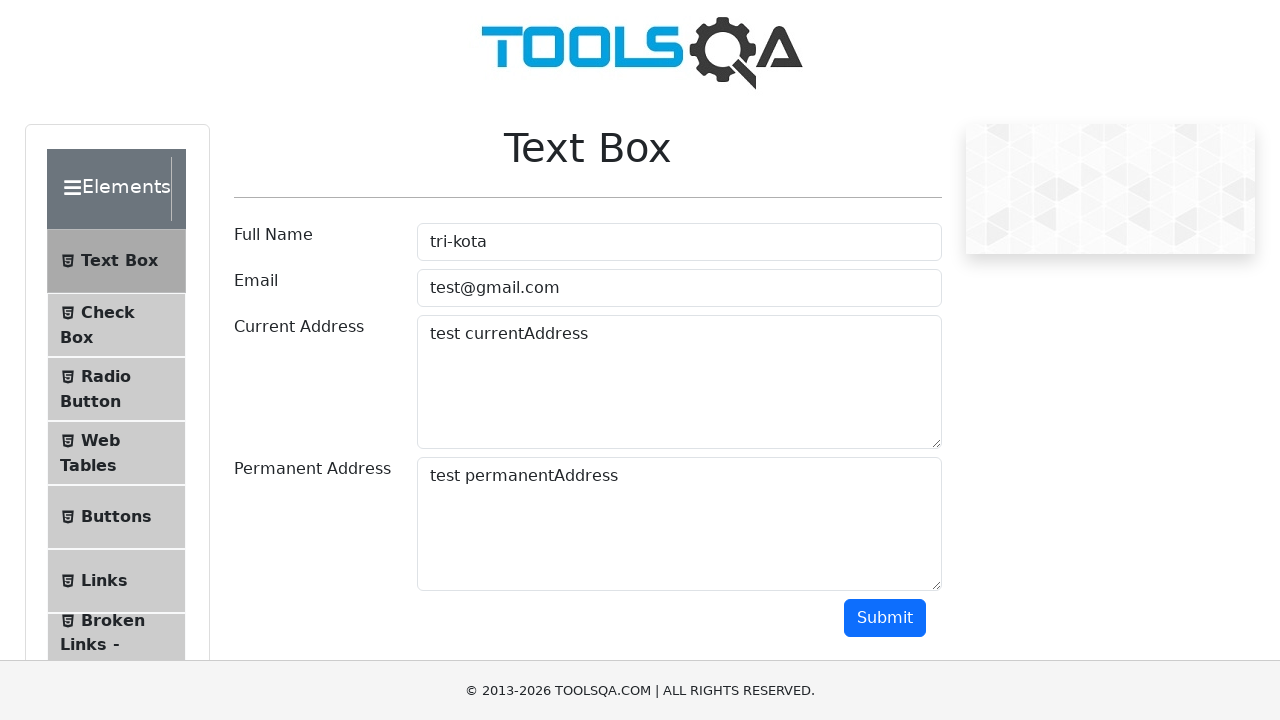

Verified currentAddress 'test currentAddress' appears in output
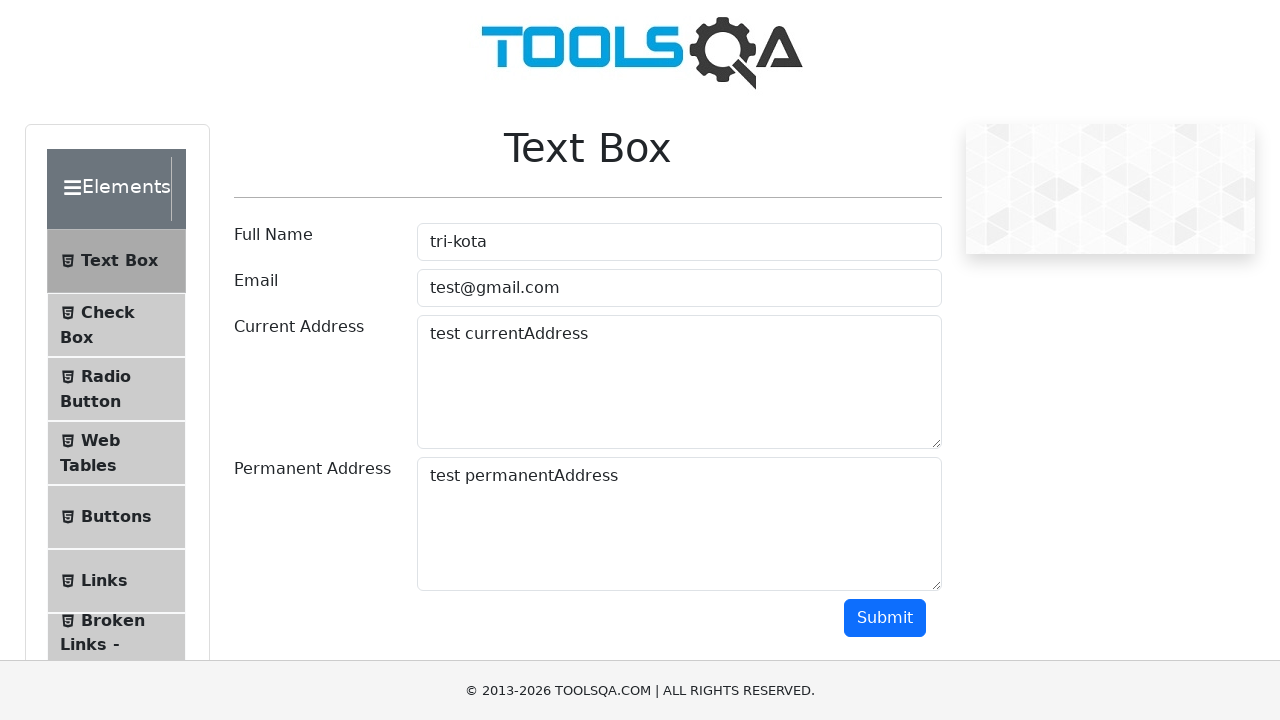

Verified permanentAddress 'test permanentAddress' appears in output
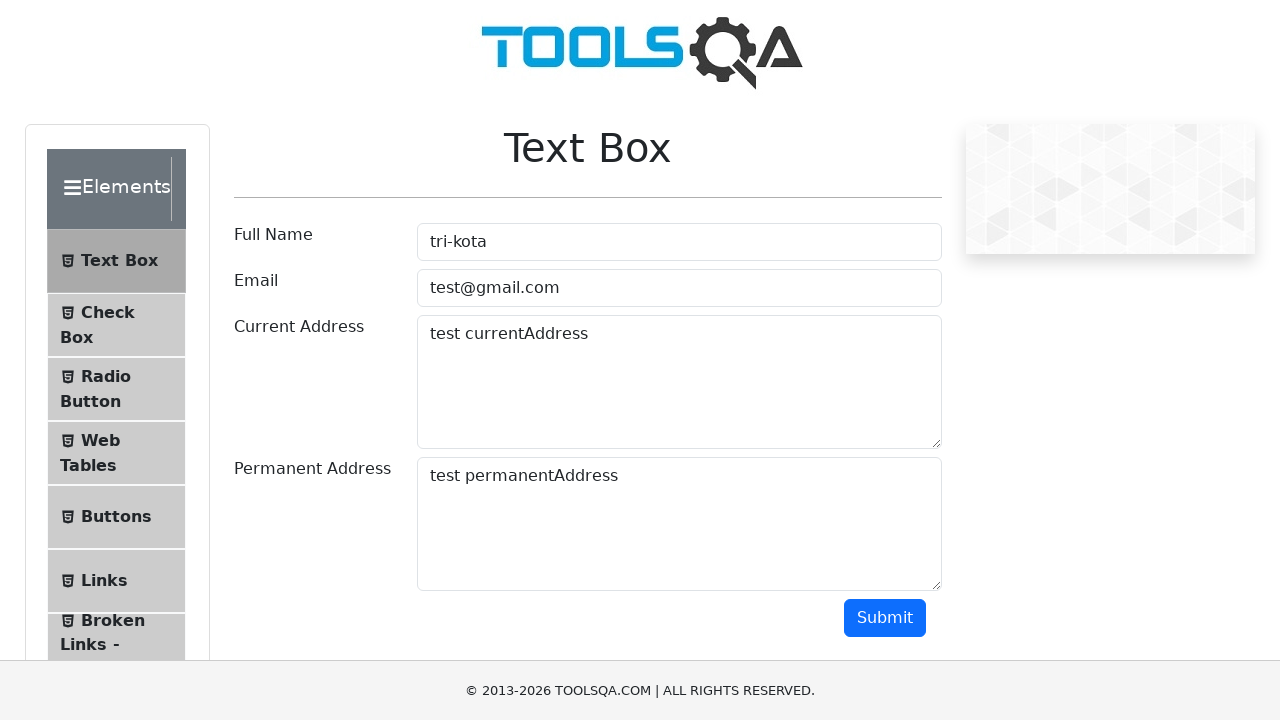

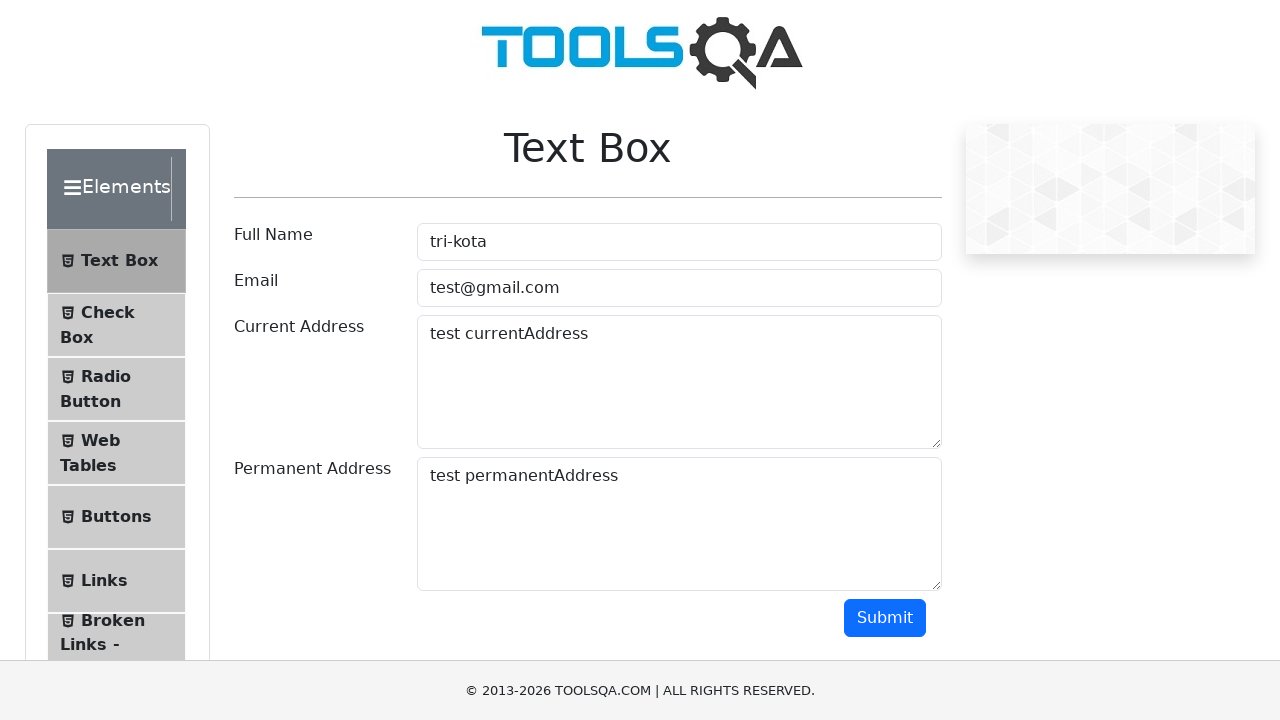